Tests auto-suggest dropdown functionality by typing "ind" and selecting "India" from the suggestions

Starting URL: https://rahulshettyacademy.com/dropdownsPractise/

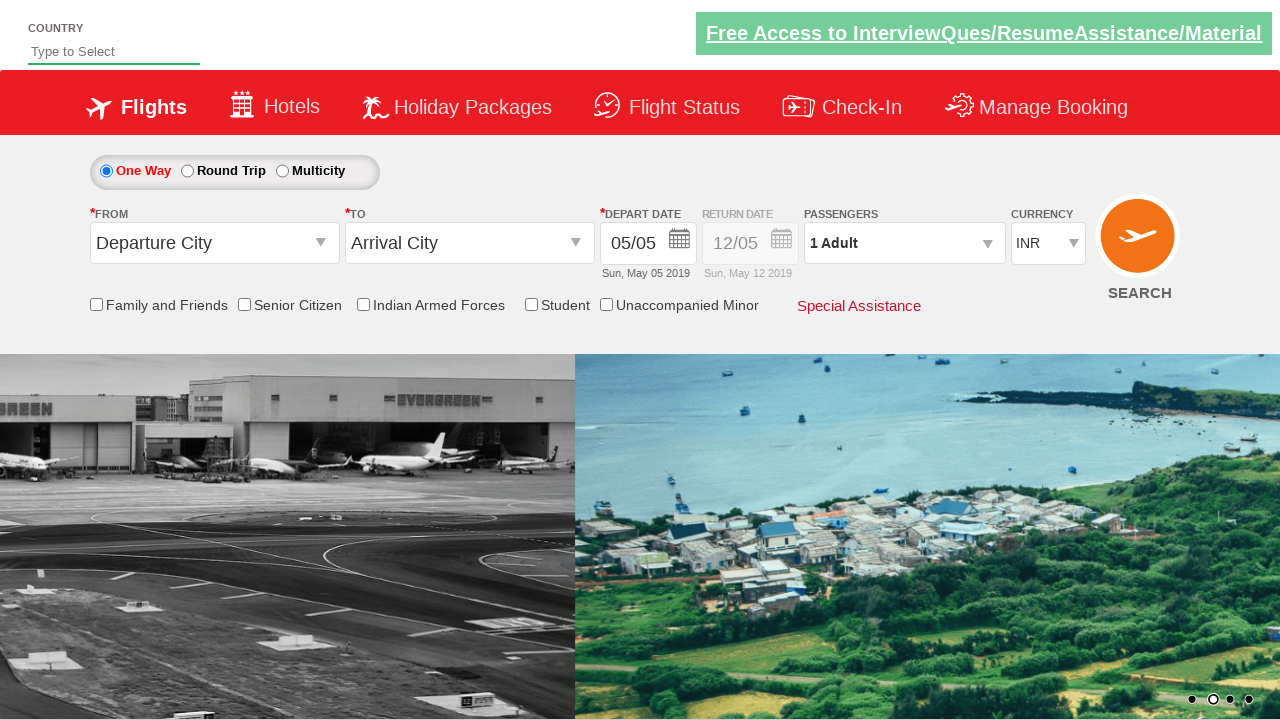

Typed 'ind' into autosuggest field on #autosuggest
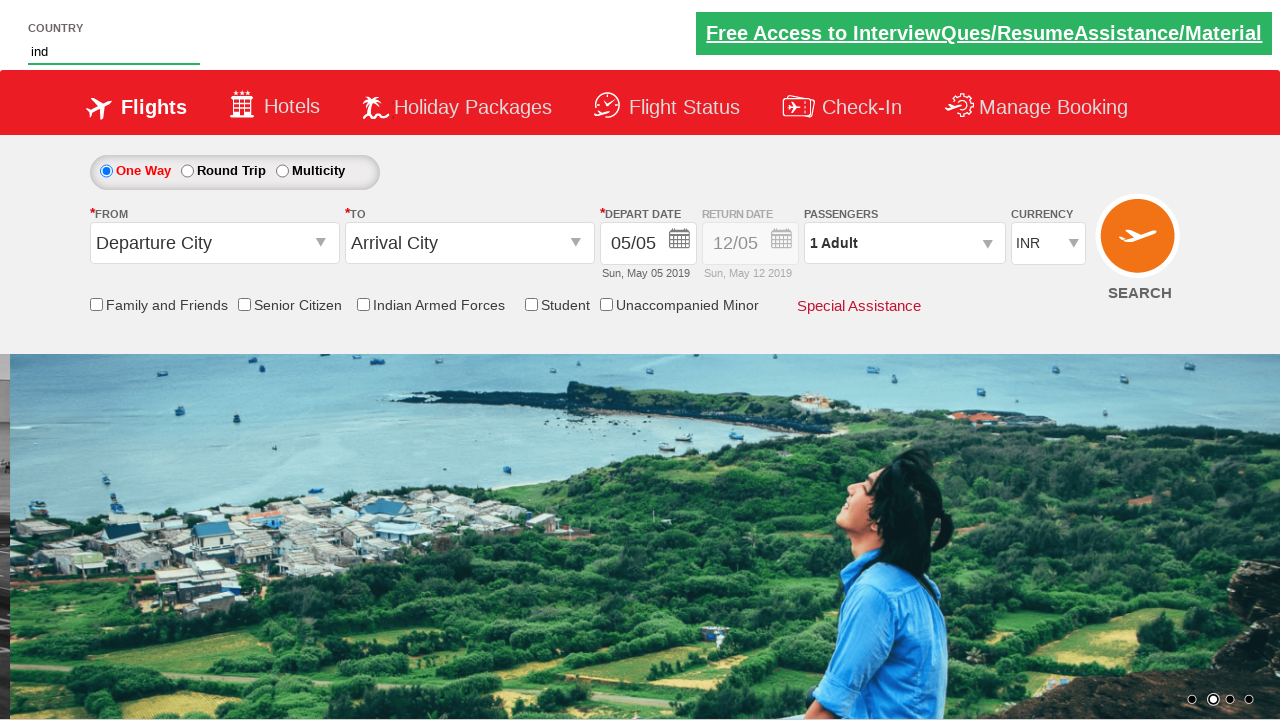

Auto-suggest dropdown suggestions appeared
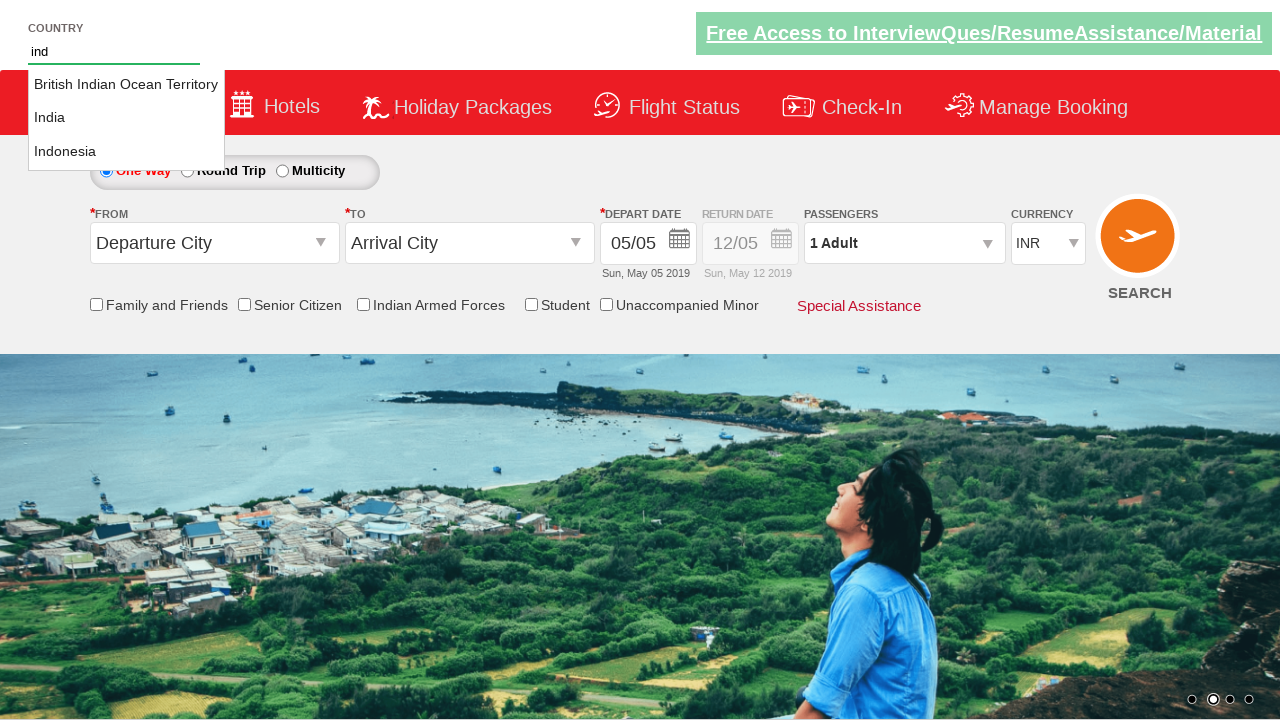

Selected 'India' from dropdown suggestions at (126, 118) on li.ui-menu-item a >> nth=1
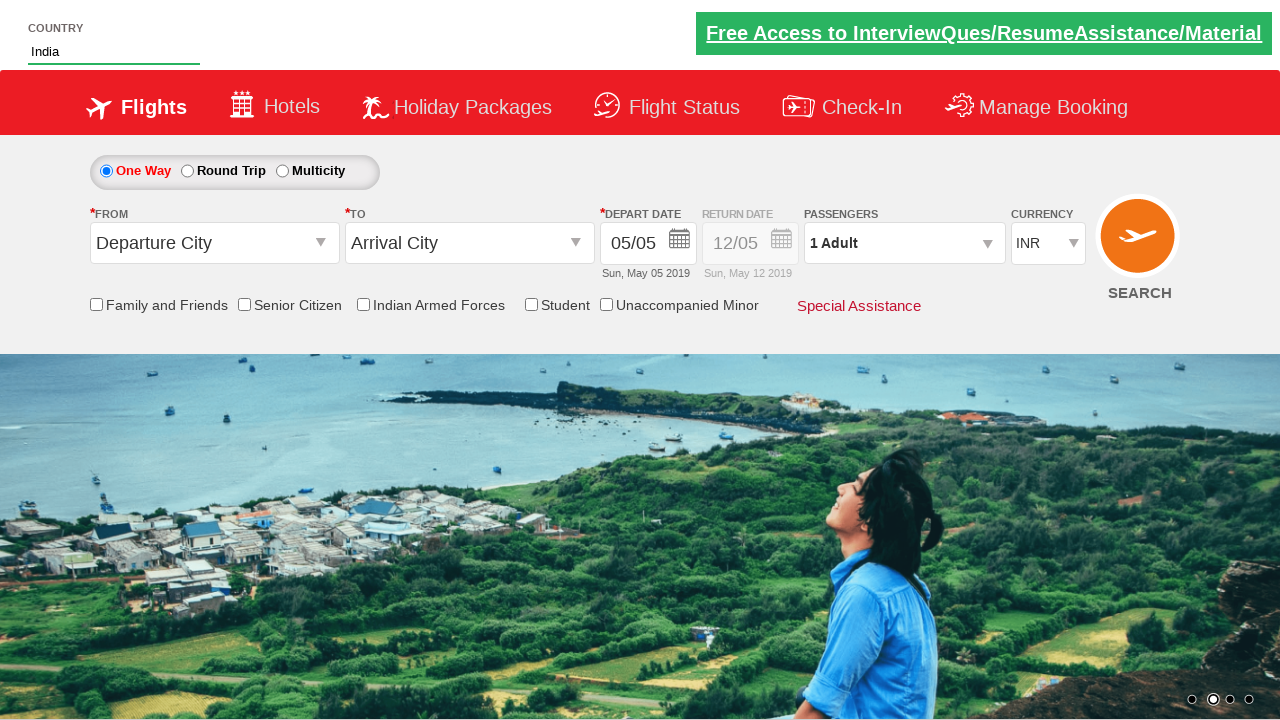

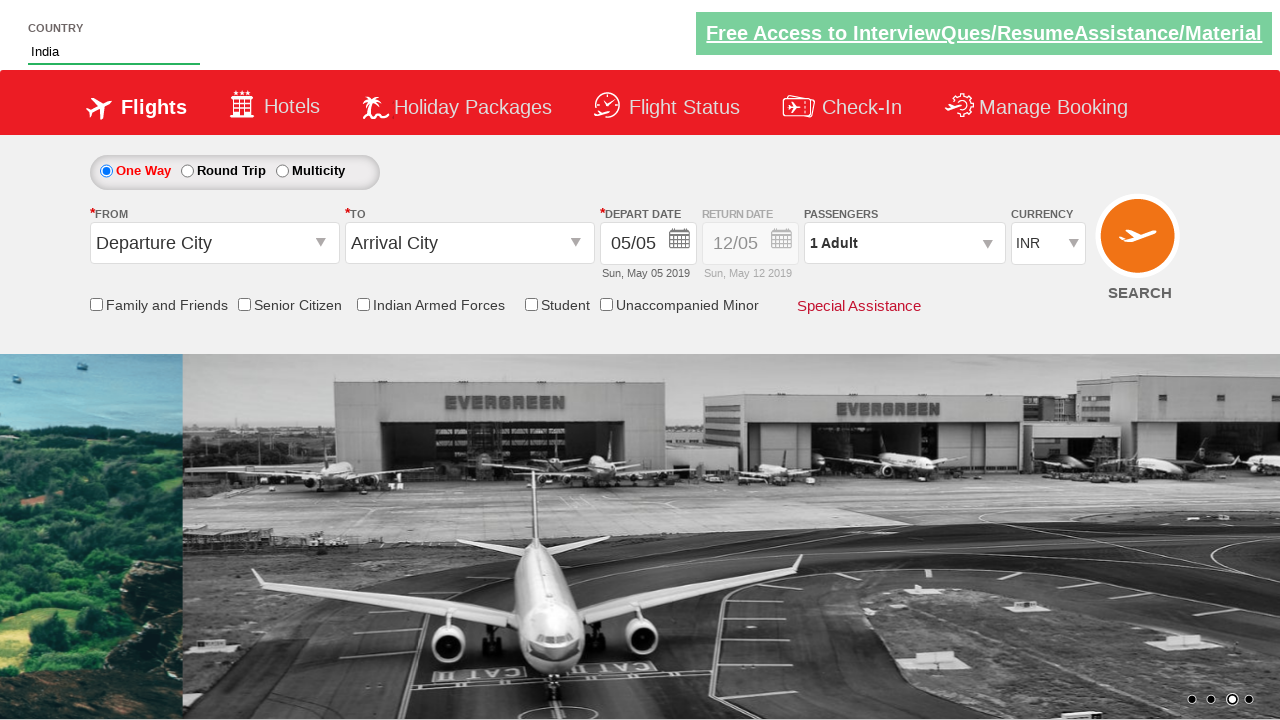